Tests double-click functionality by double-clicking a button and verifying the result text

Starting URL: https://automationfc.github.io/basic-form/index.html

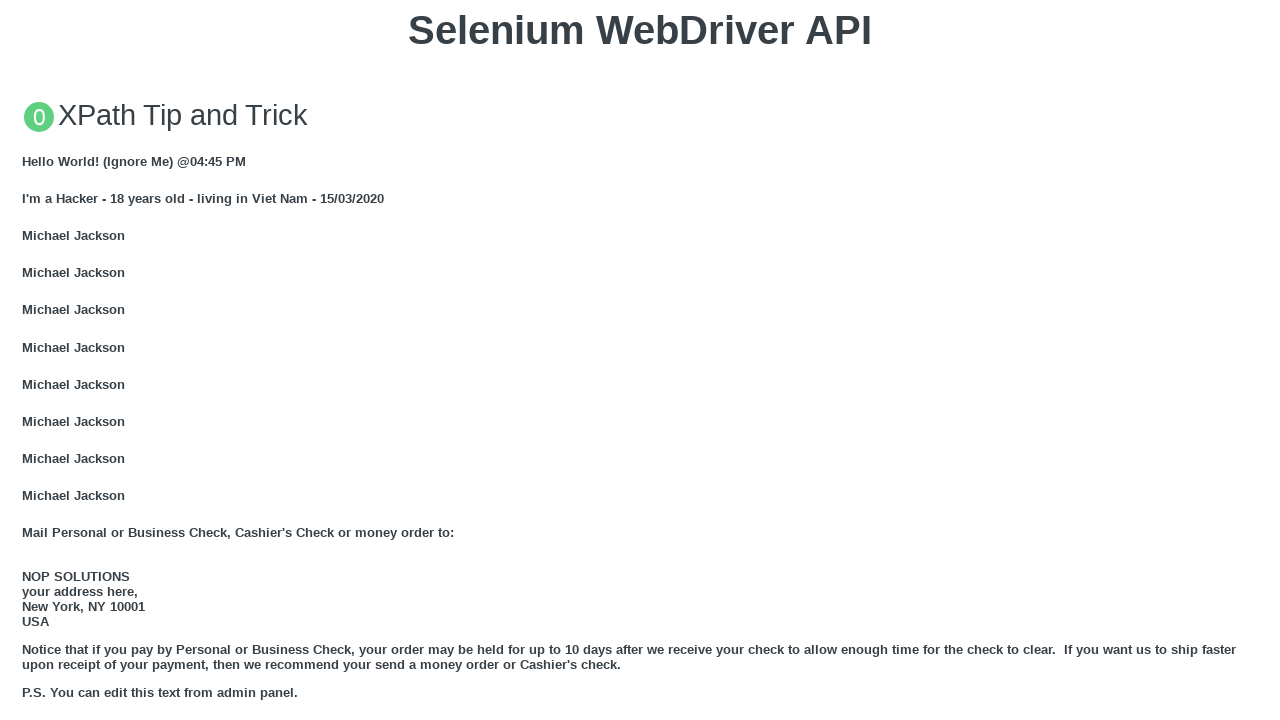

Double-clicked the 'Double click me' button at (640, 361) on xpath=//button[text()='Double click me']
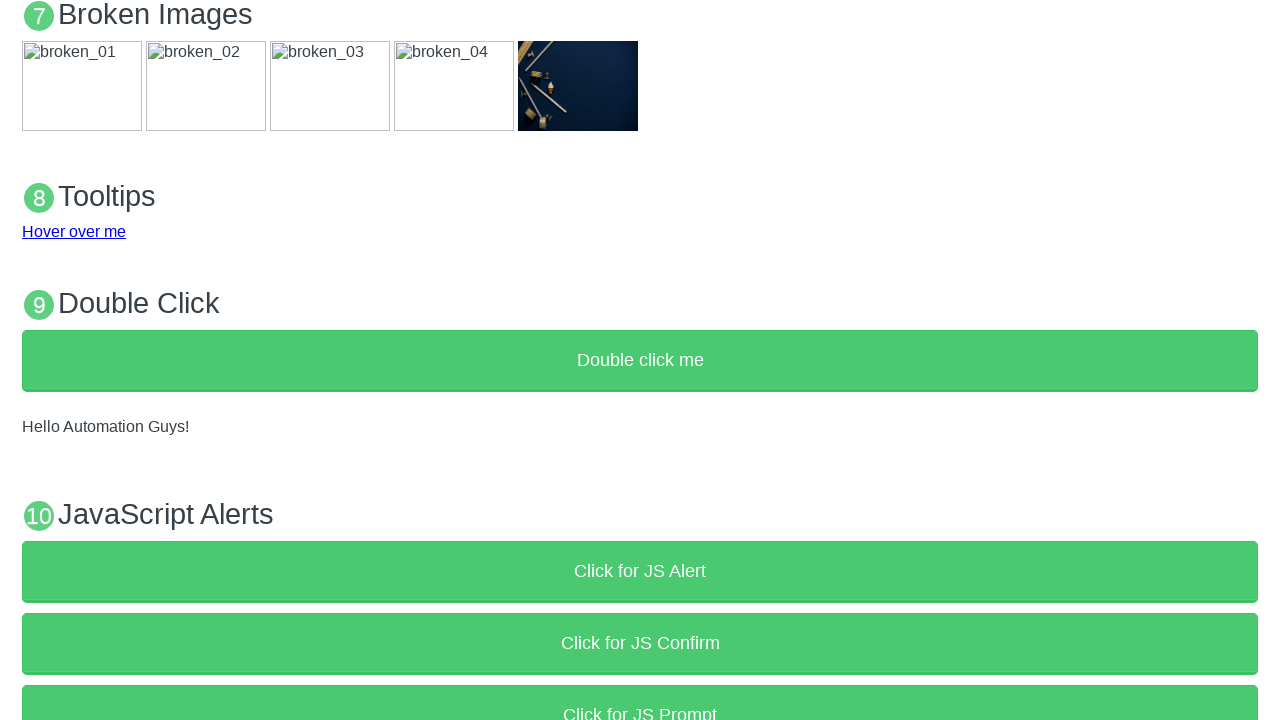

Retrieved demo text content
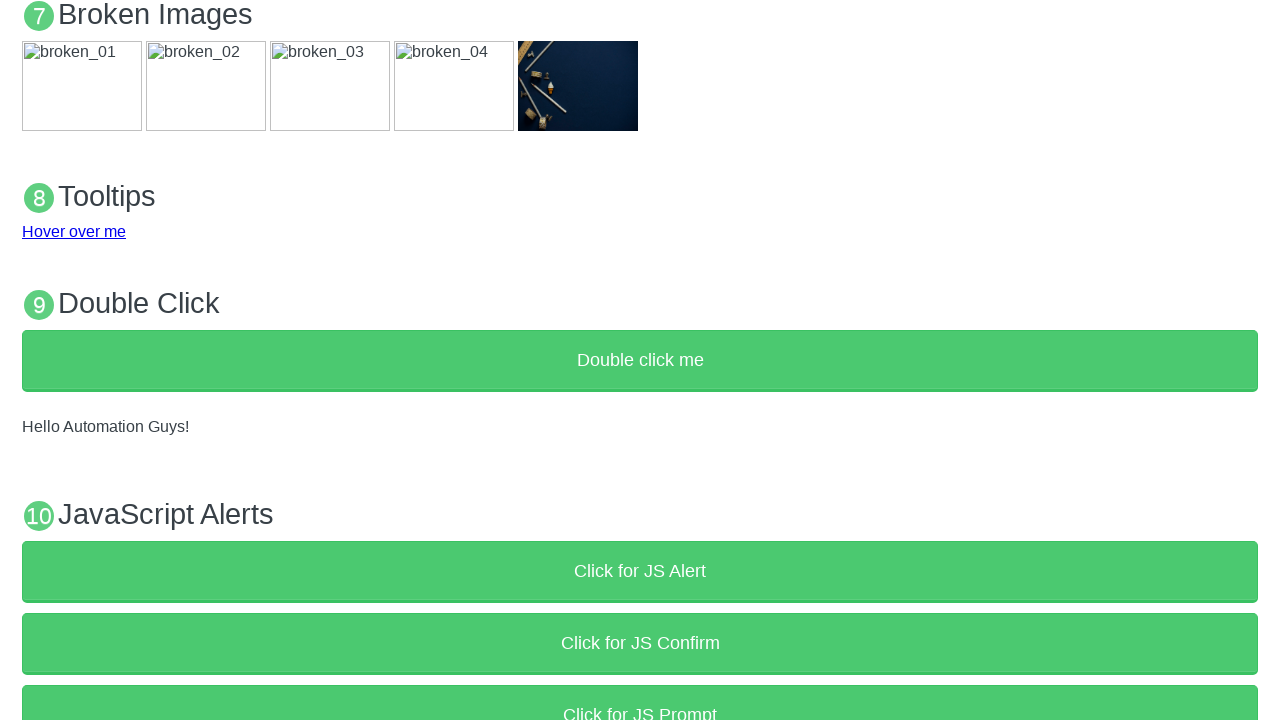

Verified demo text equals 'Hello Automation Guys!'
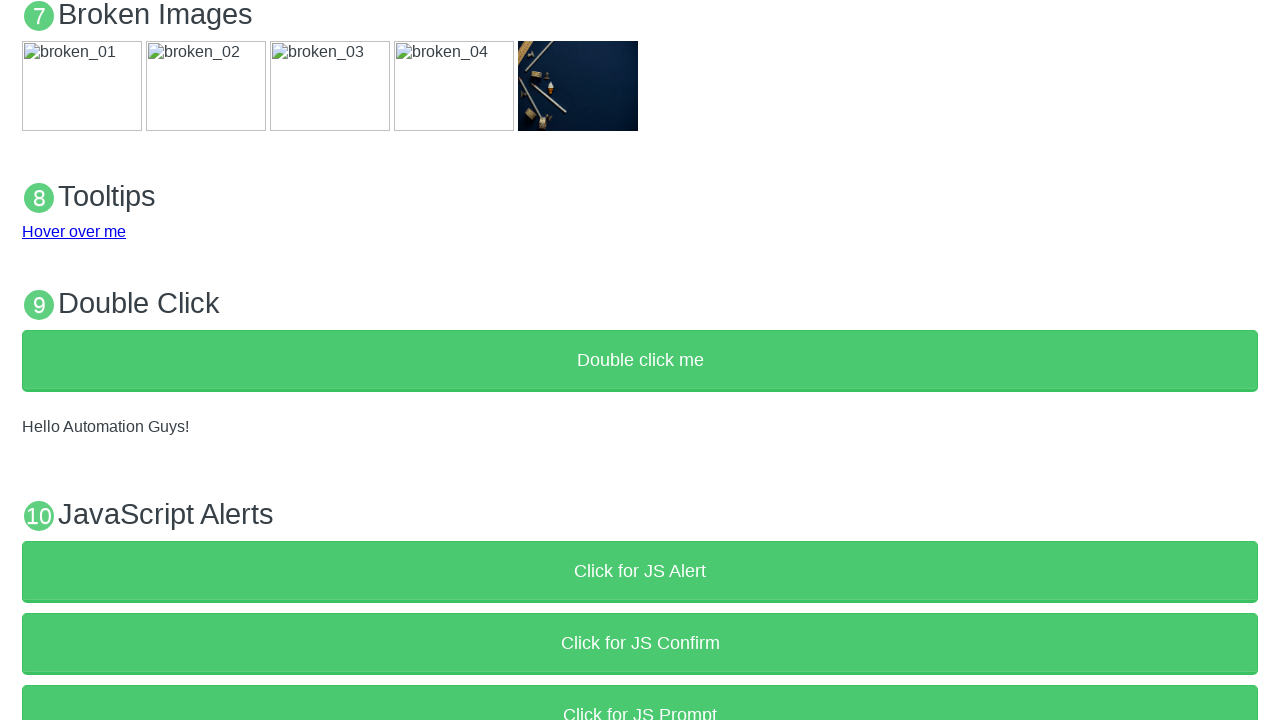

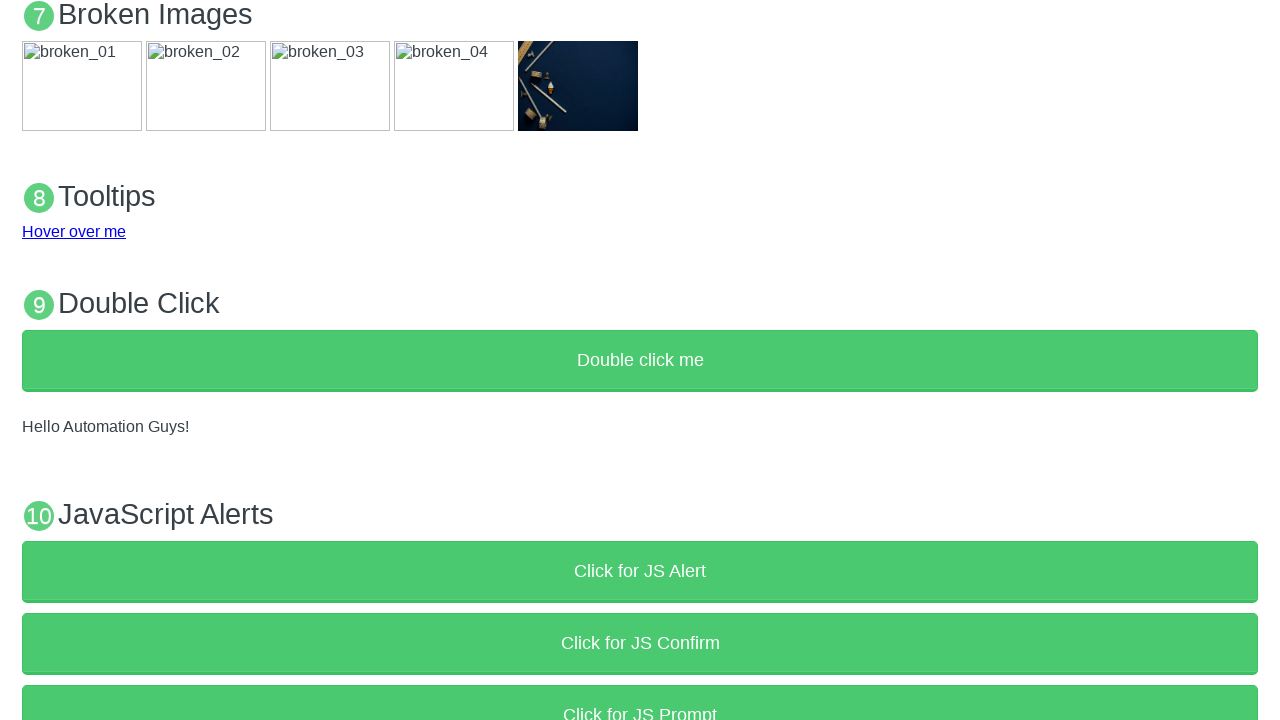